Navigates to W3Schools website and clicks on the first "Try it Yourself" link to open the code editor

Starting URL: https://www.w3schools.com/

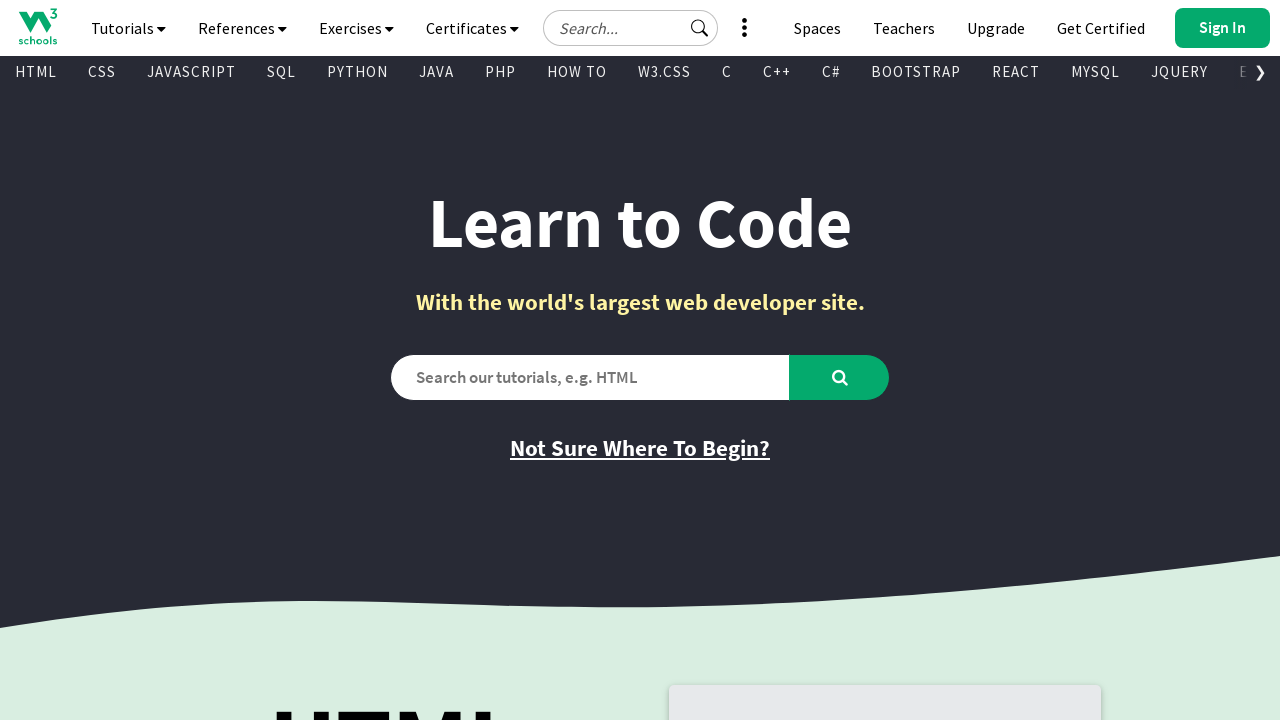

Navigated to W3Schools website
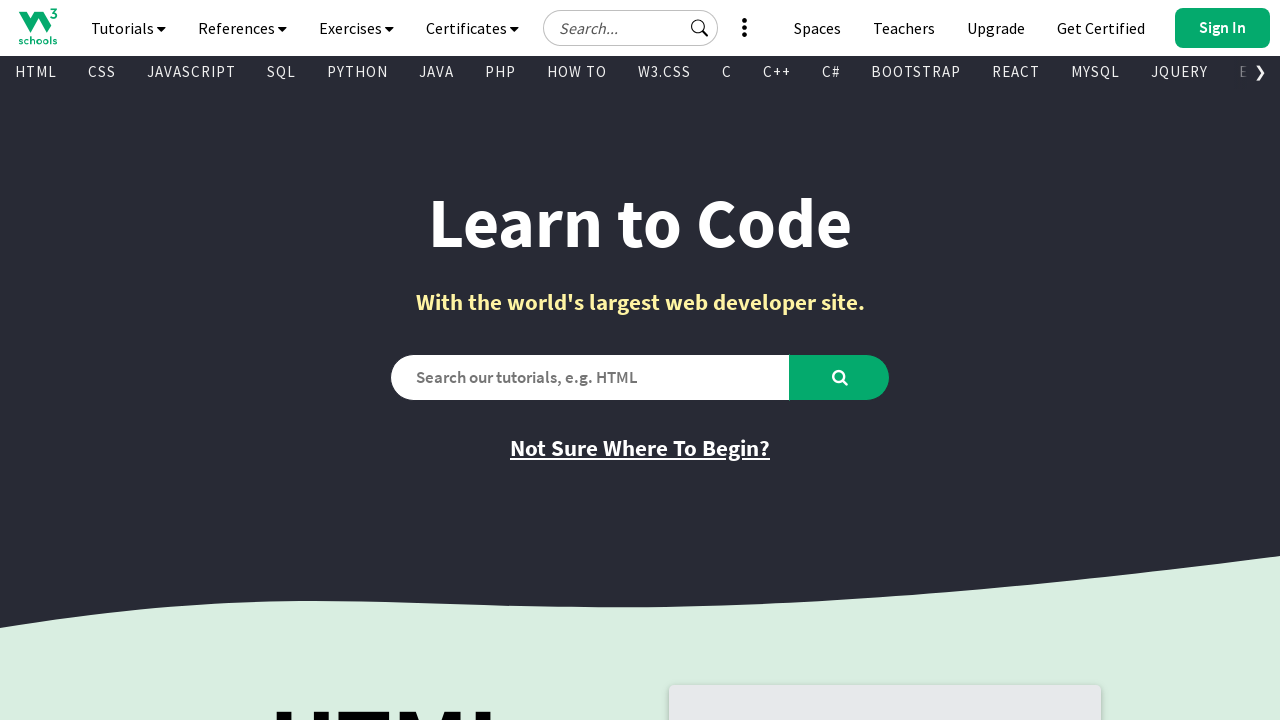

Clicked on the first 'Try it Yourself' link to open code editor at (785, 360) on (//a[text()='Try it Yourself'])[1]
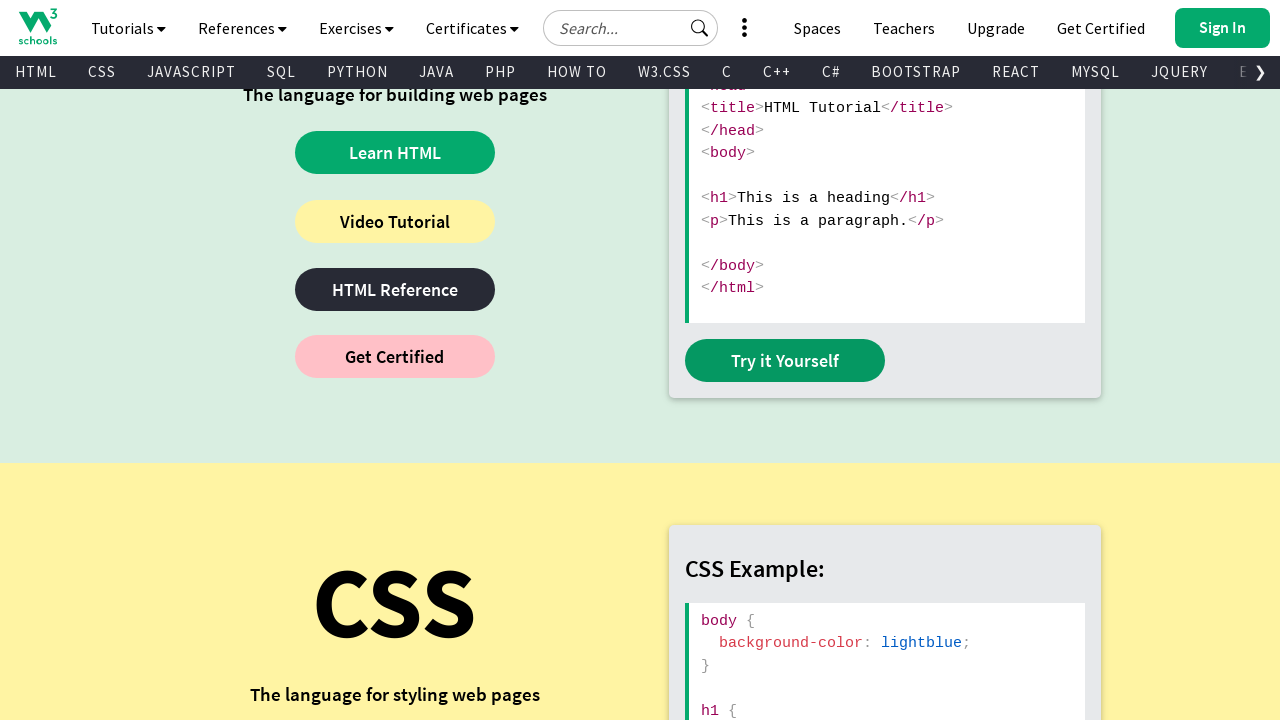

Waited for code editor page to load
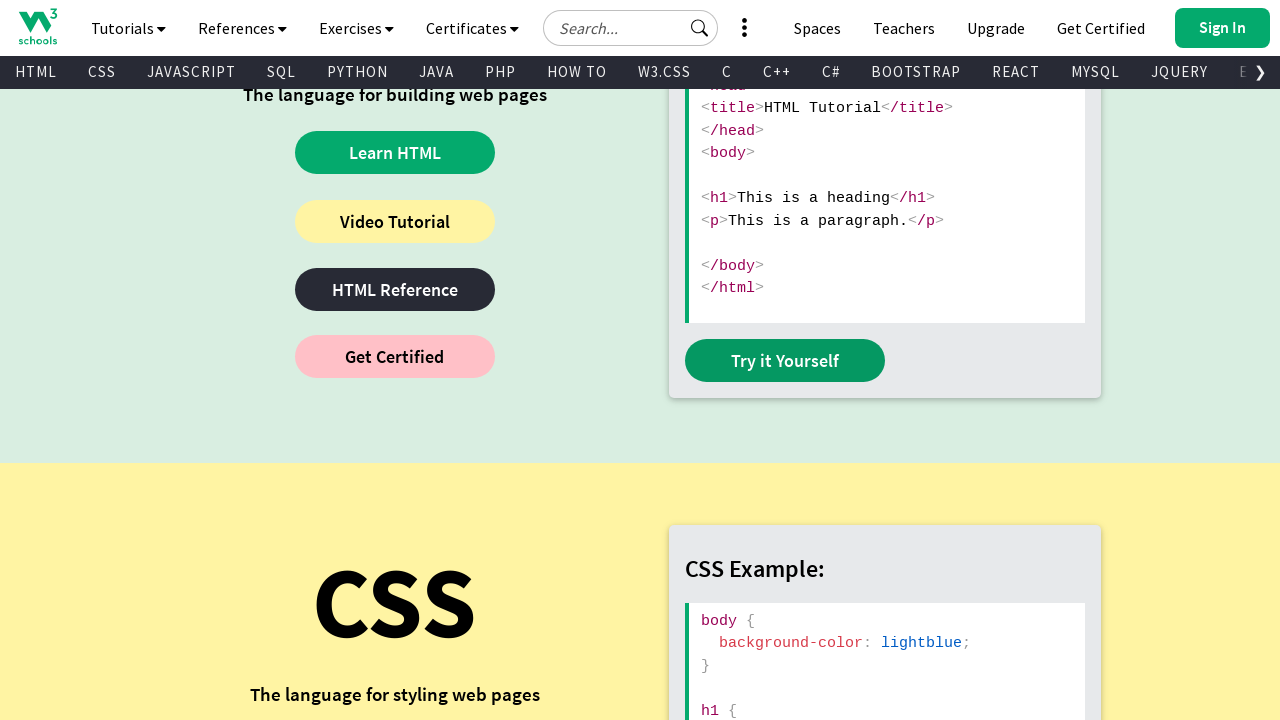

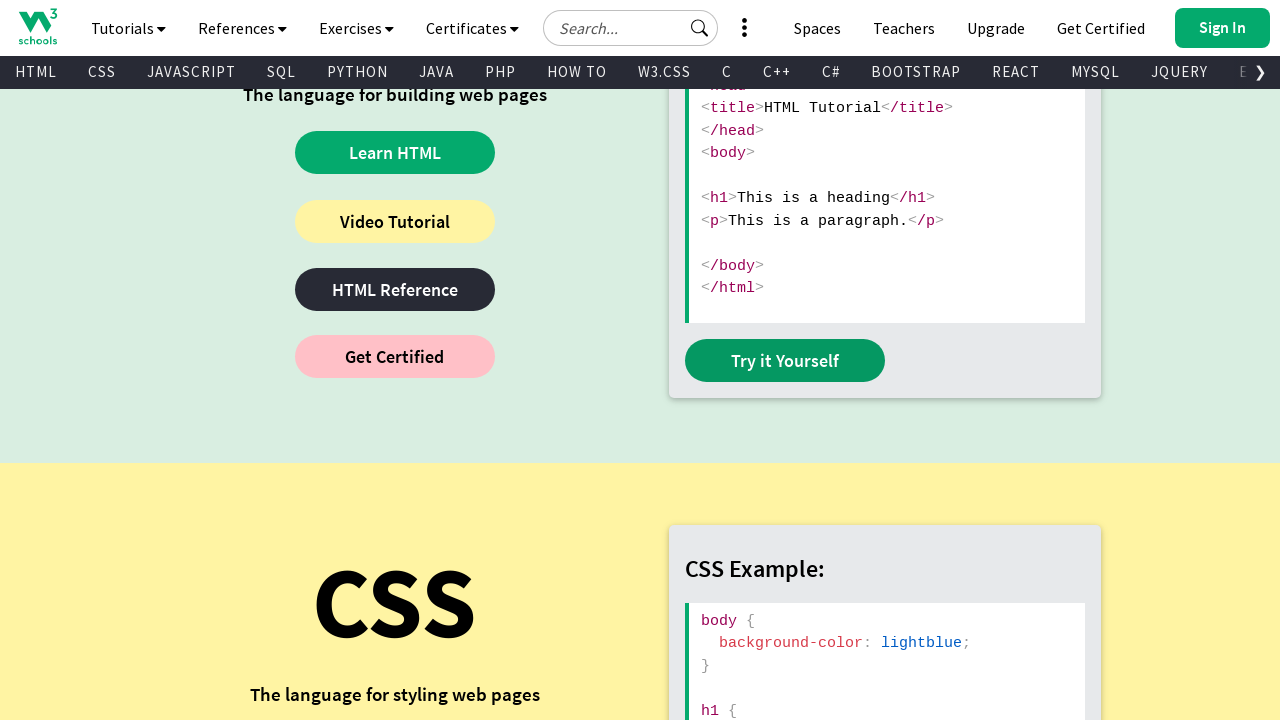